Scrolls down the page by a specific number of pixels

Starting URL: https://www.softwaretestingmaterial.com/javascriptexecutor-selenium-webdriver/

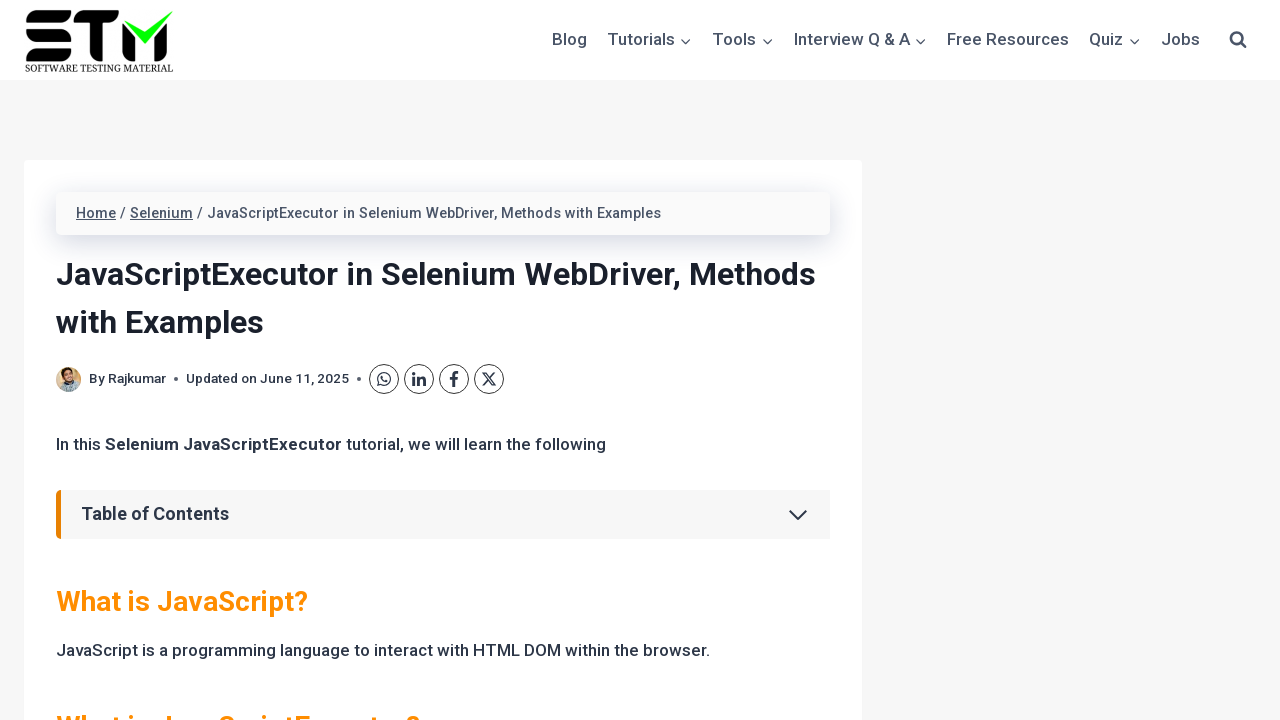

Scrolled down the page by 500 pixels
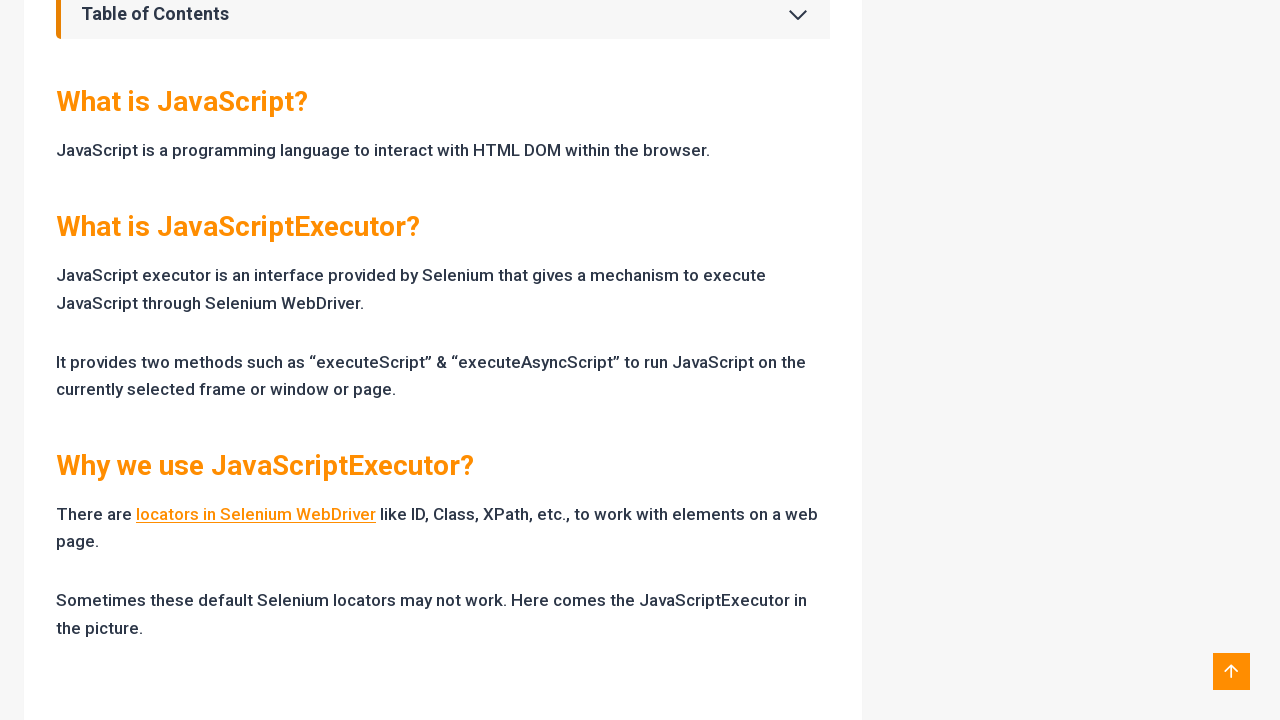

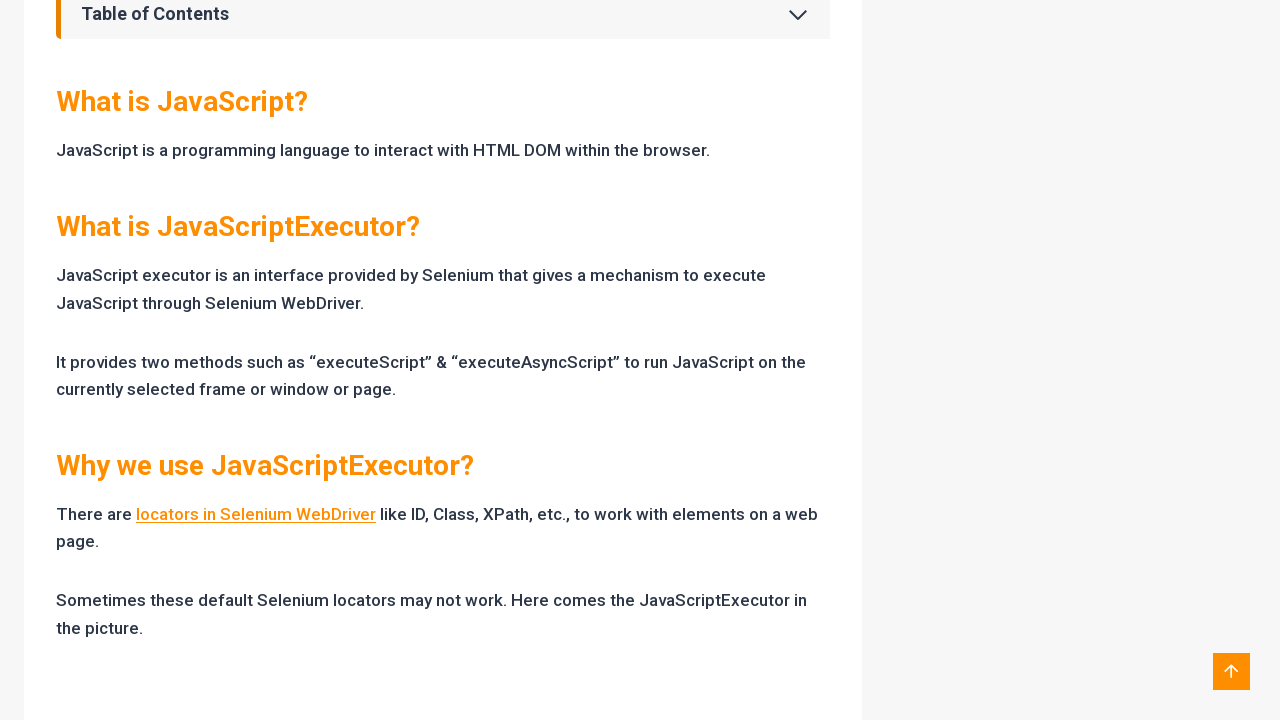